Navigates to an e-commerce practice site and verifies that product listings are displayed correctly

Starting URL: https://rahulshettyacademy.com/seleniumPractise/#/

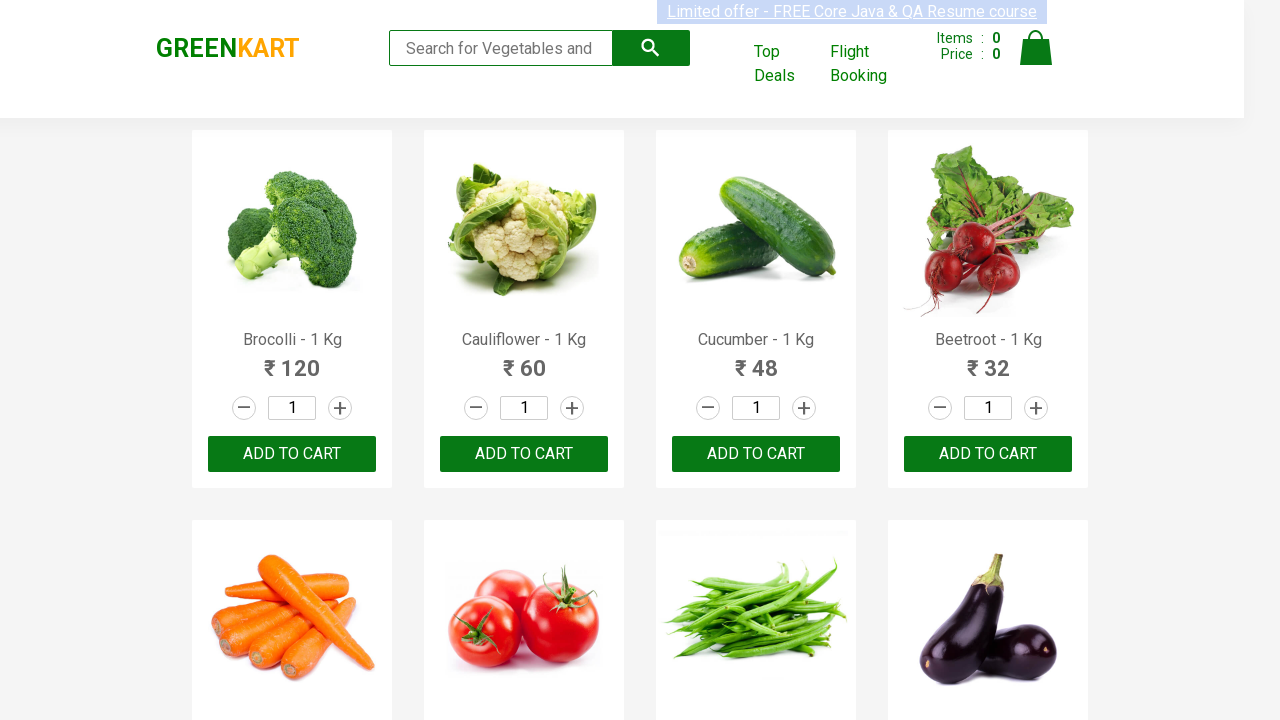

Navigated to e-commerce practice site
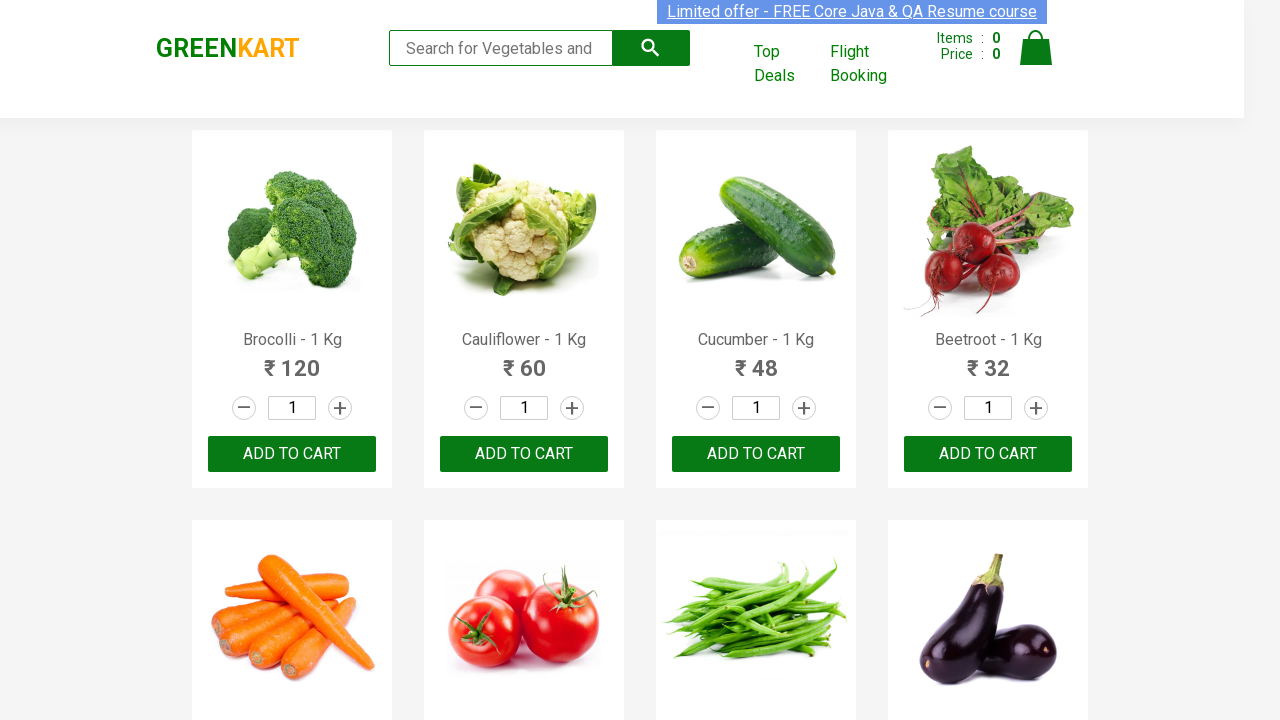

Waited for products container to load
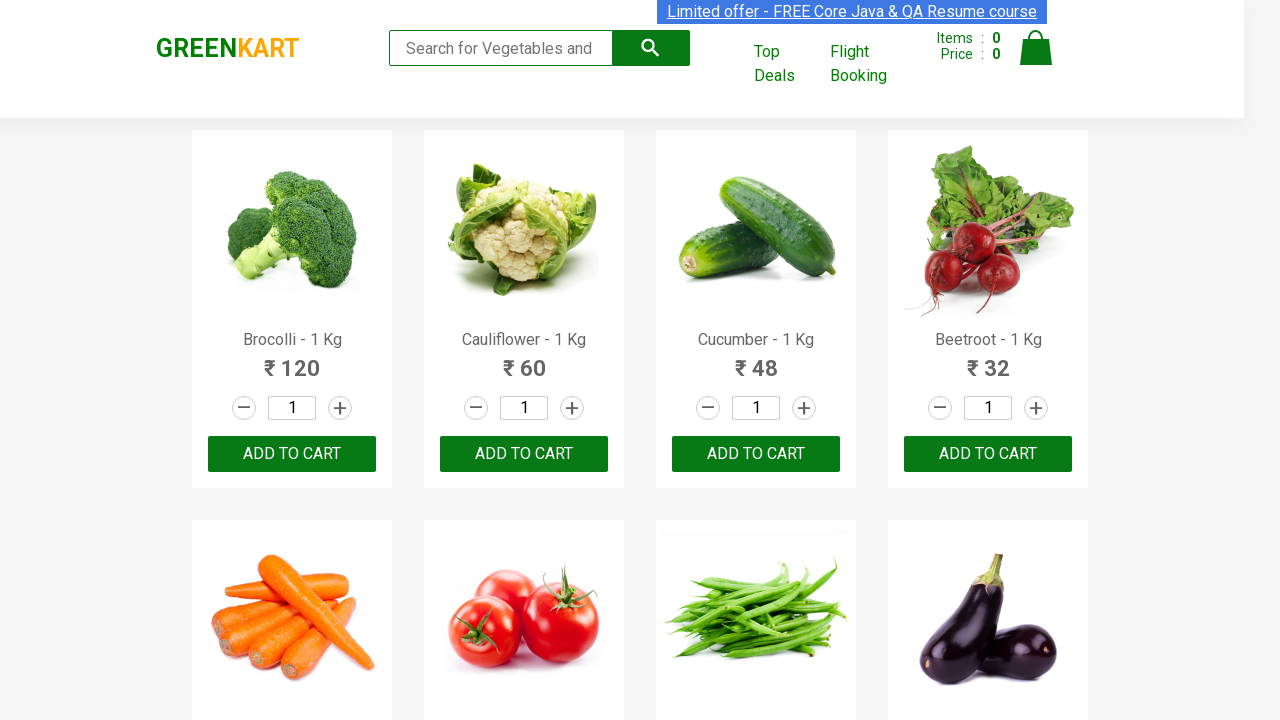

Waited for product names to become visible
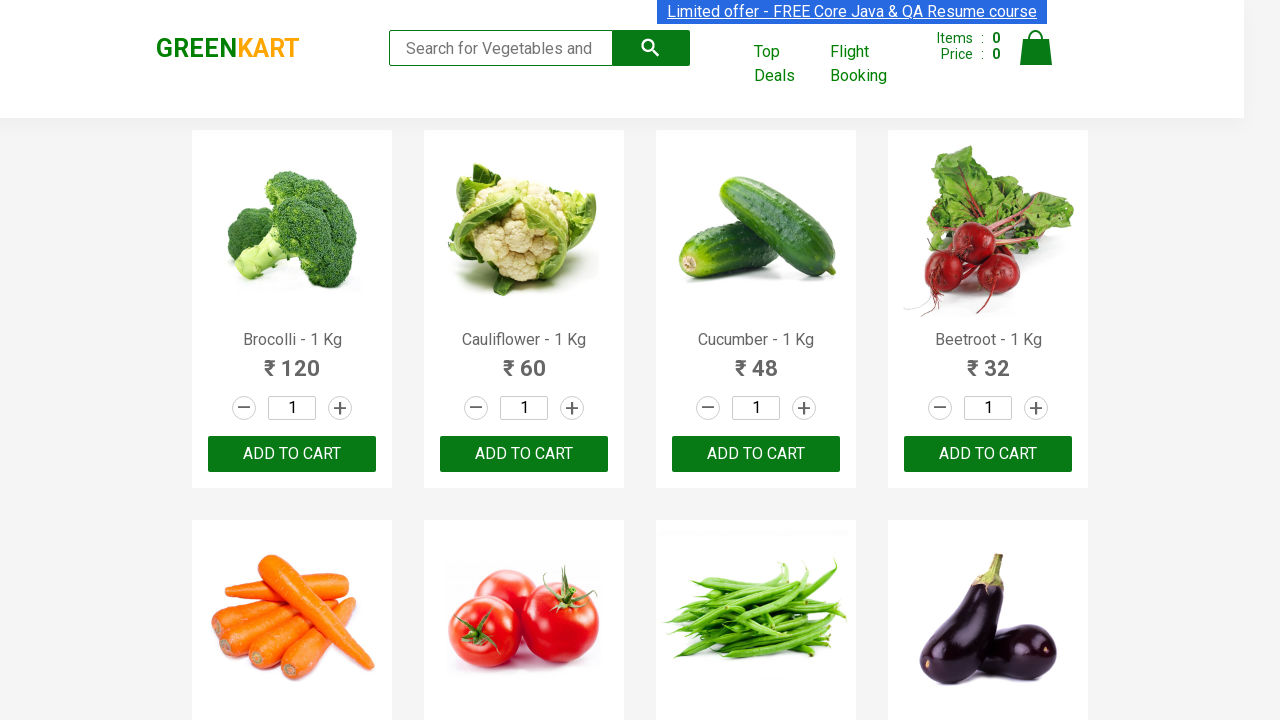

Located all product name elements
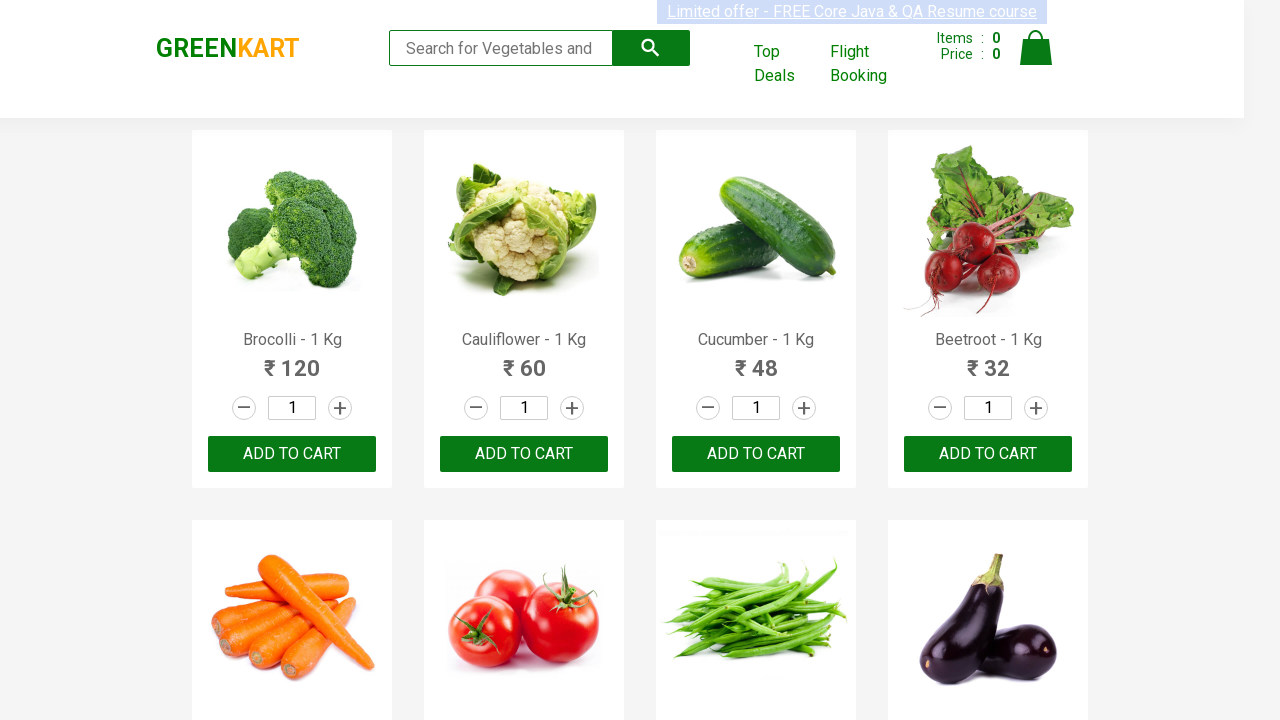

Verified that at least one product is displayed on the page
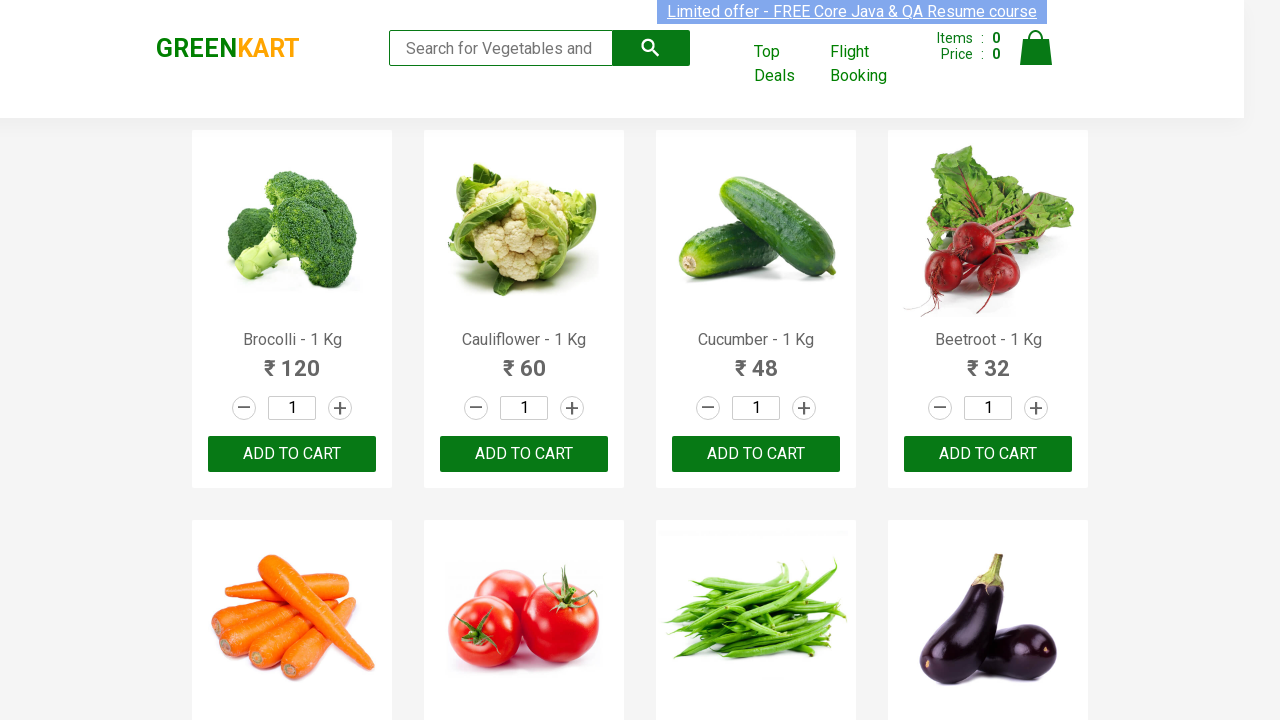

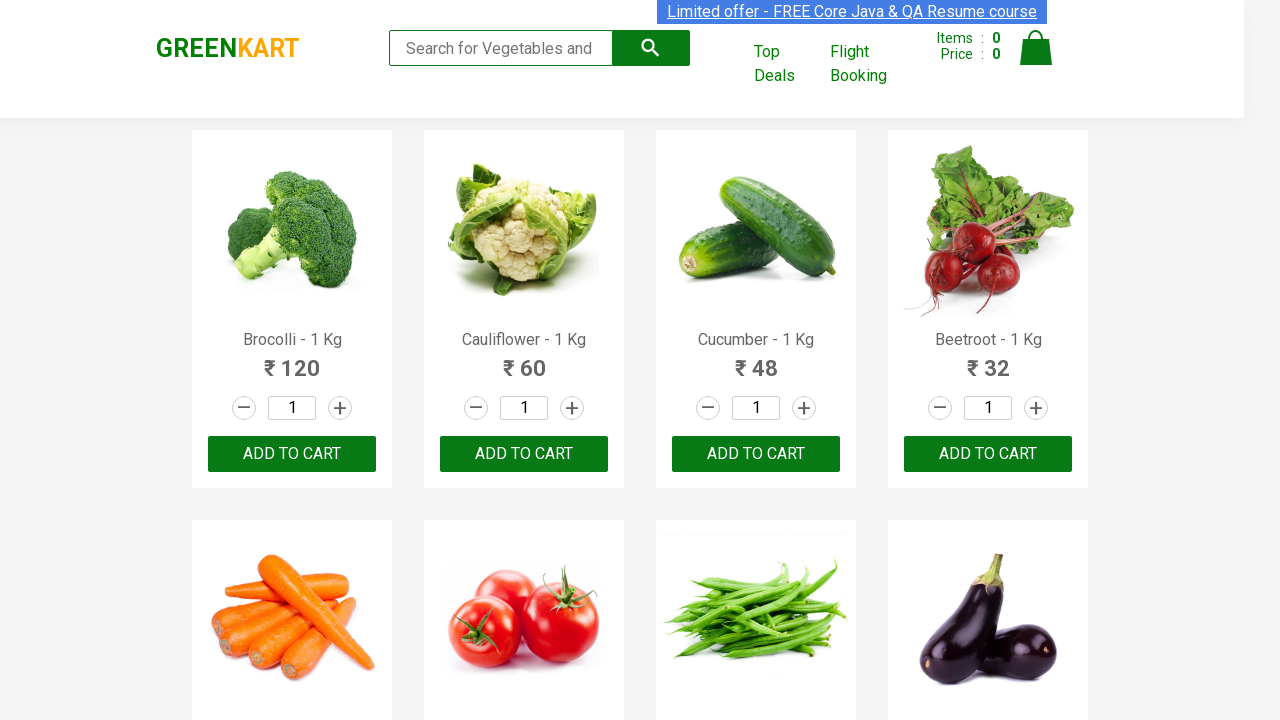